Simple navigation test that loads the DuckDuckGo homepage to verify the page loads successfully.

Starting URL: https://duckduckgo.com/

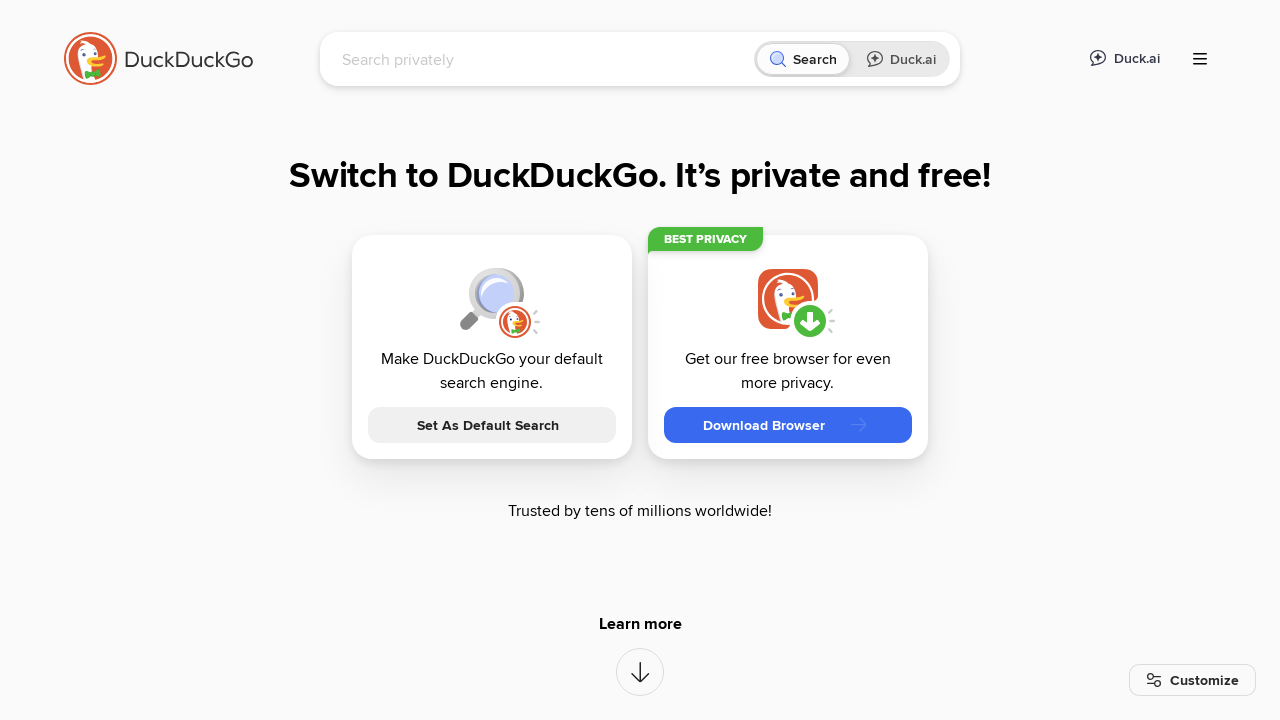

Navigated to DuckDuckGo homepage
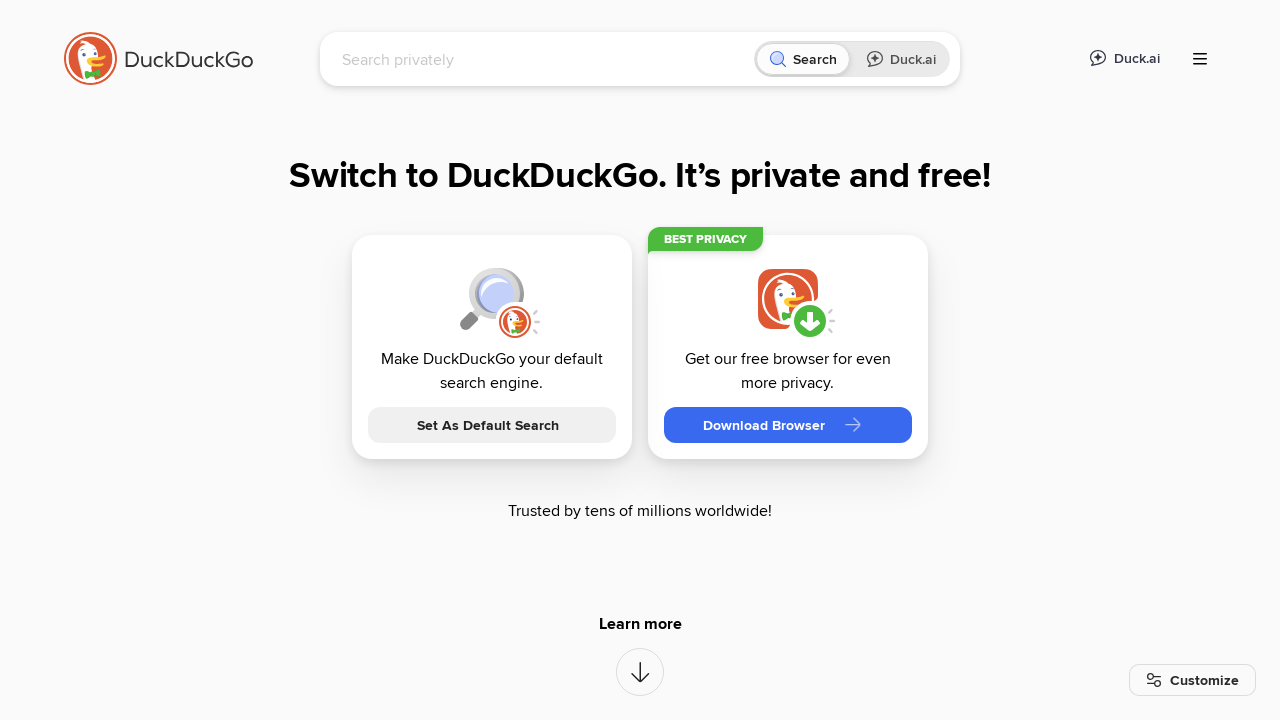

Search input field loaded successfully
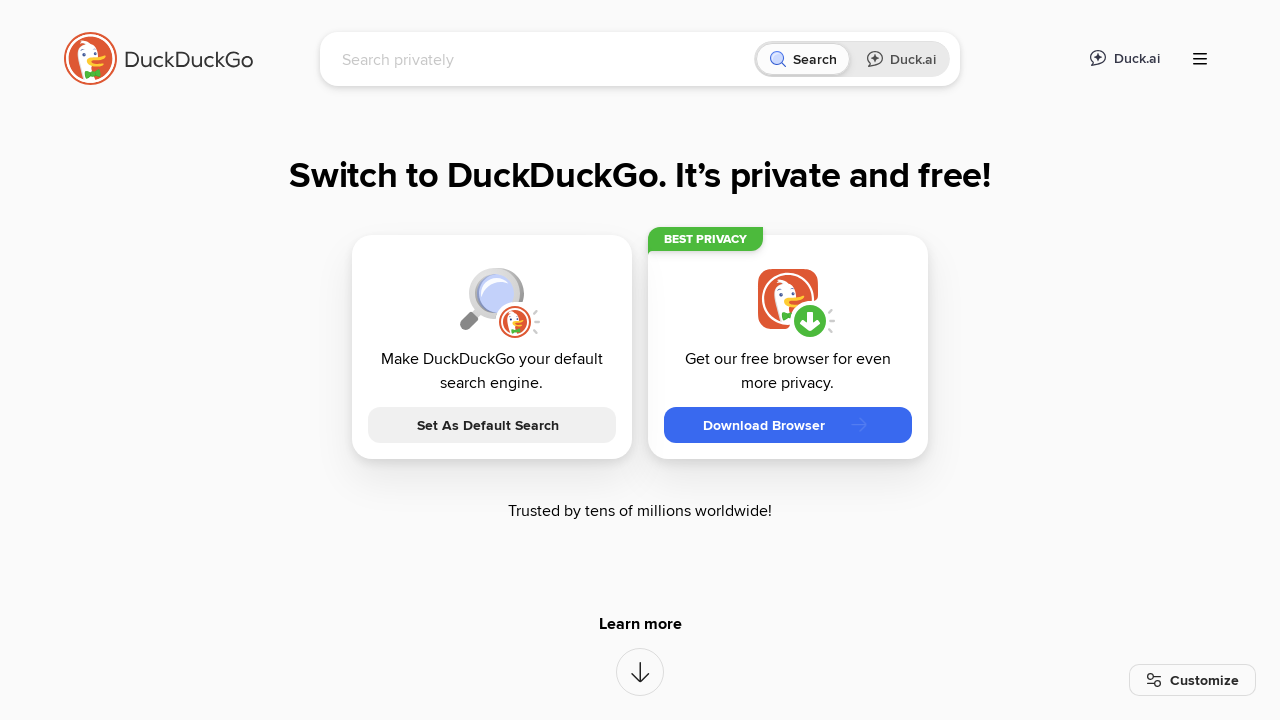

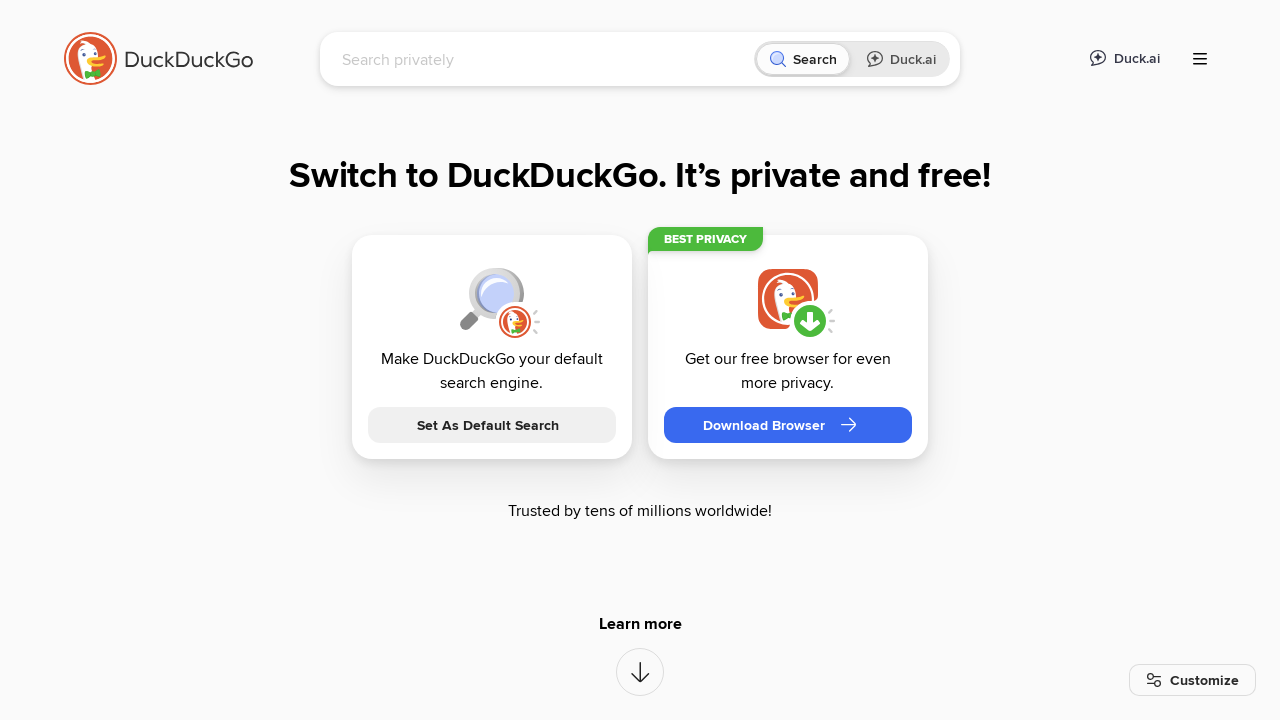